Removes the disabled attribute from a button and validates it becomes enabled

Starting URL: https://getbootstrap.com/docs/4.0/components/buttons/#disabled-state

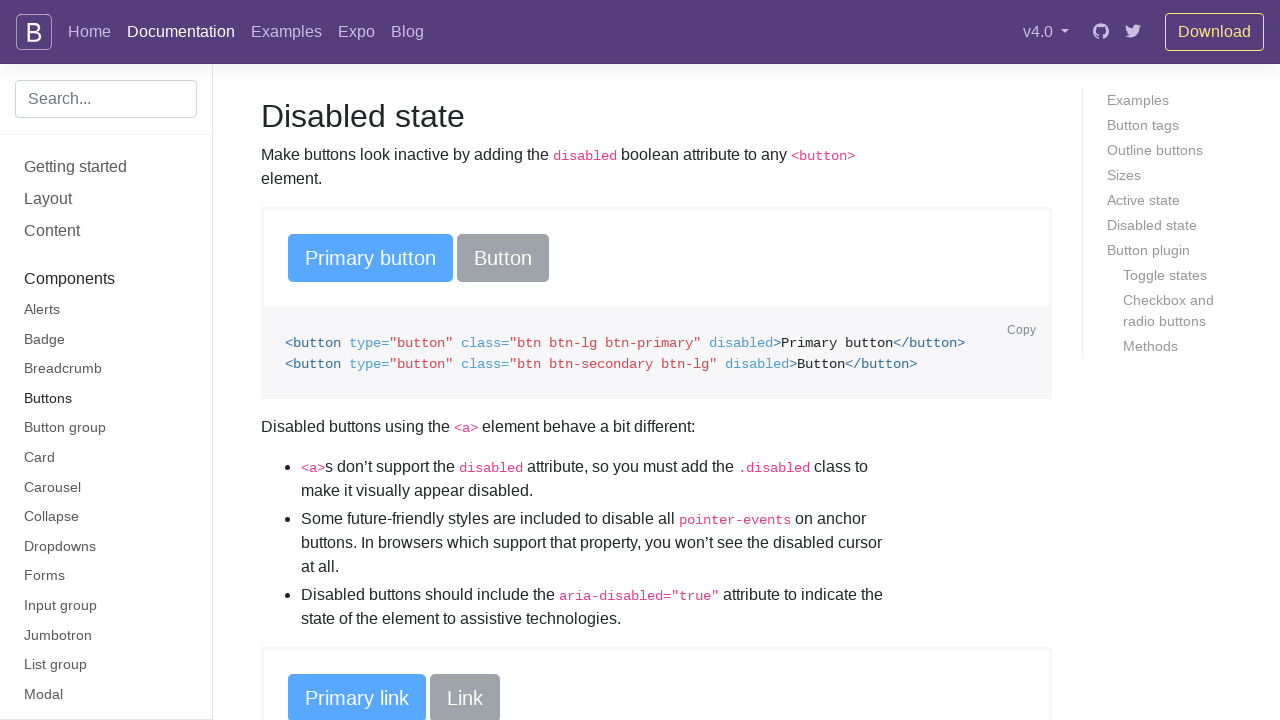

Removed disabled attribute from the third button
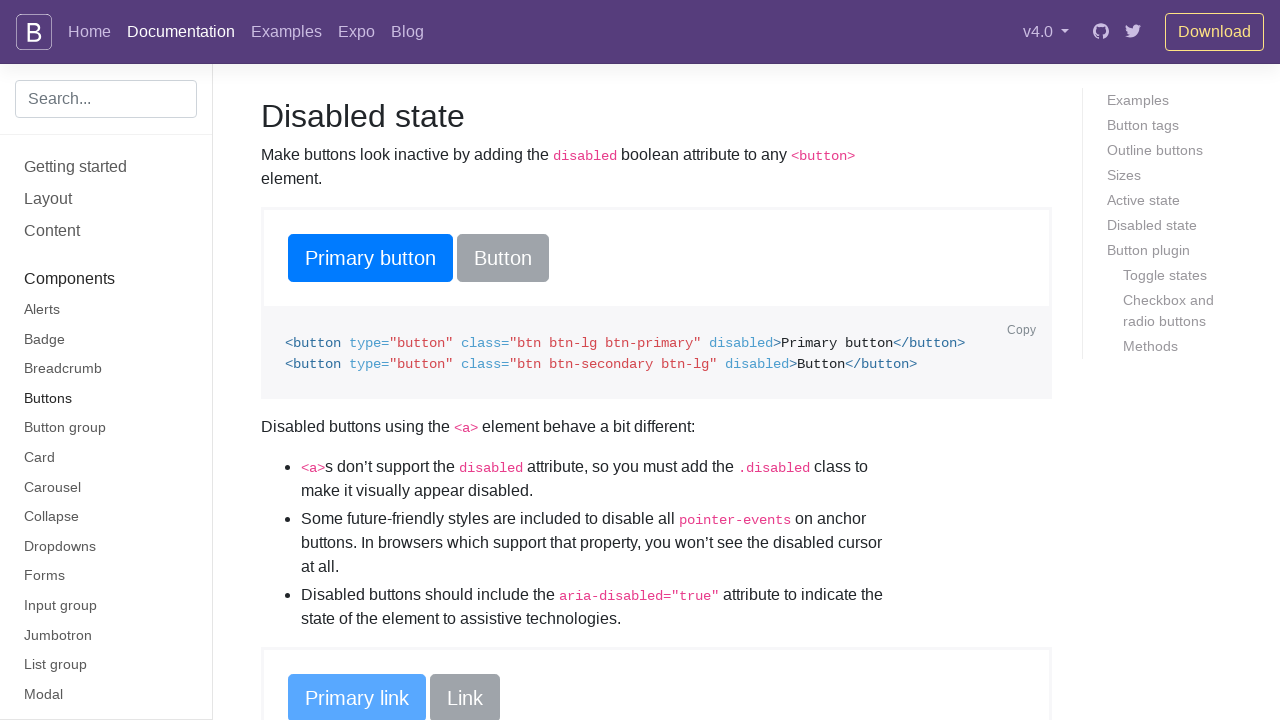

Verified button is now visible and enabled
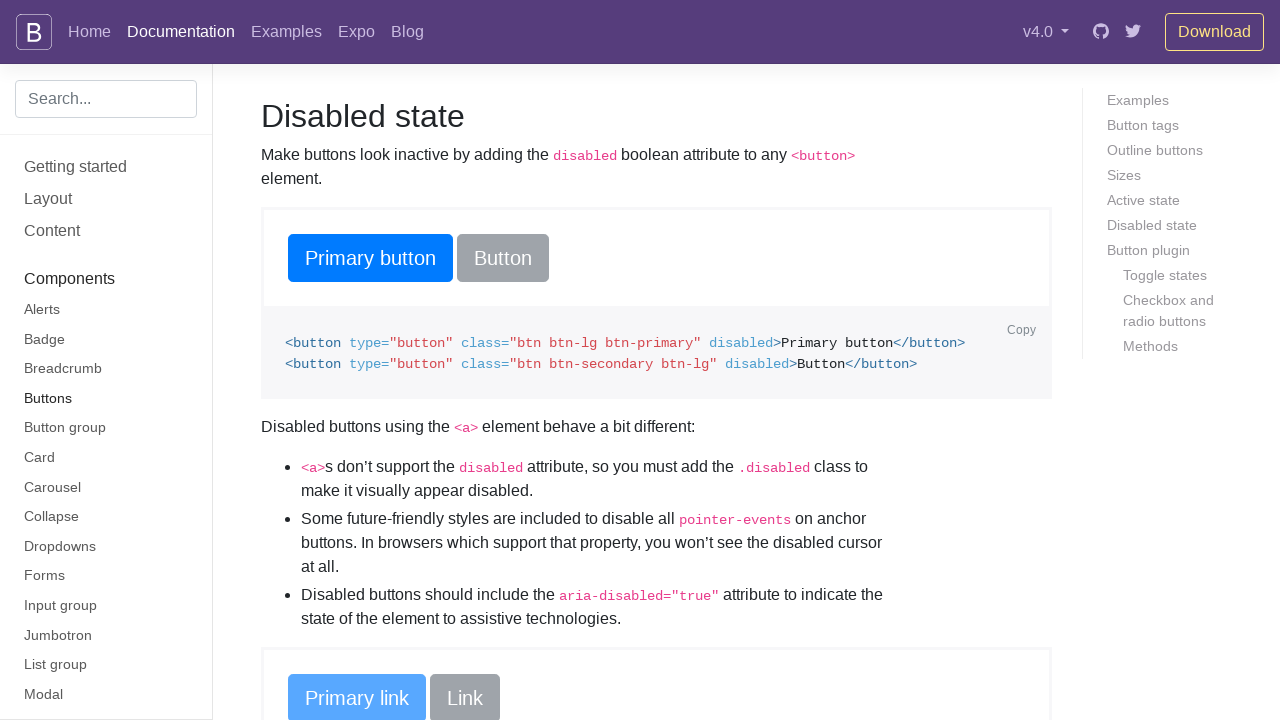

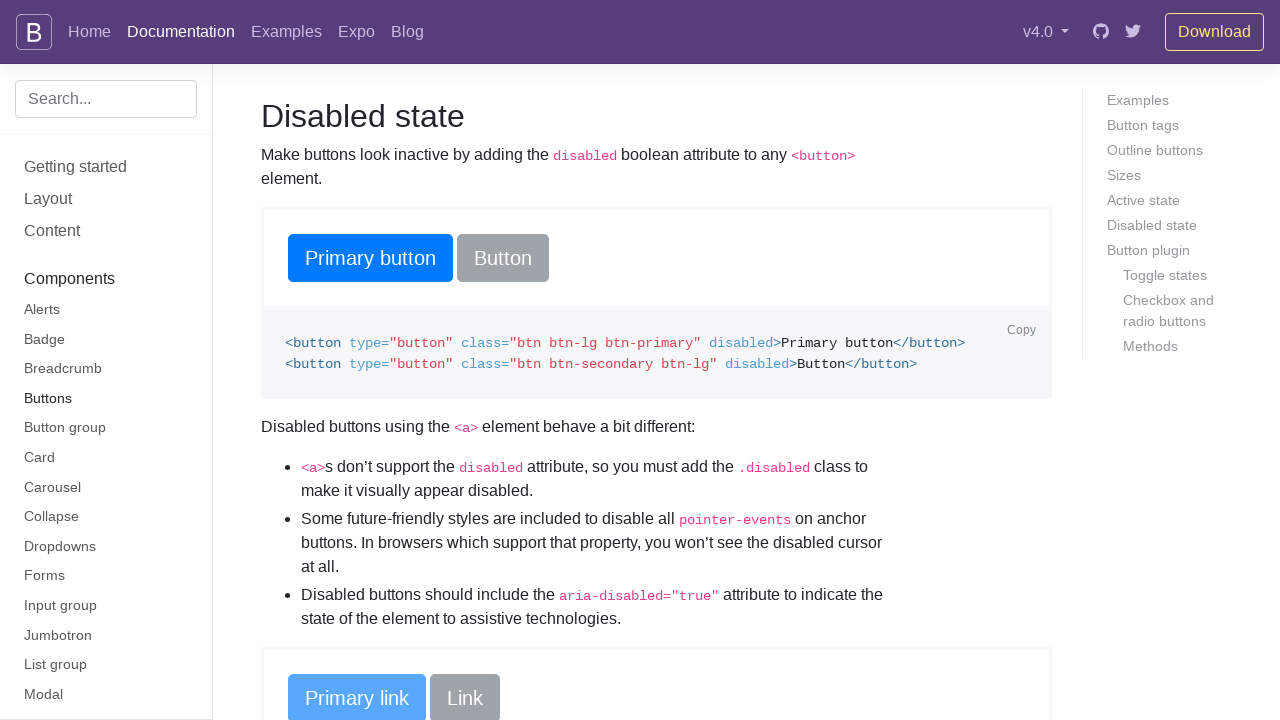